Tests multiple selection functionality on a multi-select dropdown by selecting Red, Yellow, and Green colors, then verifies the total number of options in the dropdown.

Starting URL: https://testautomationpractice.blogspot.com/

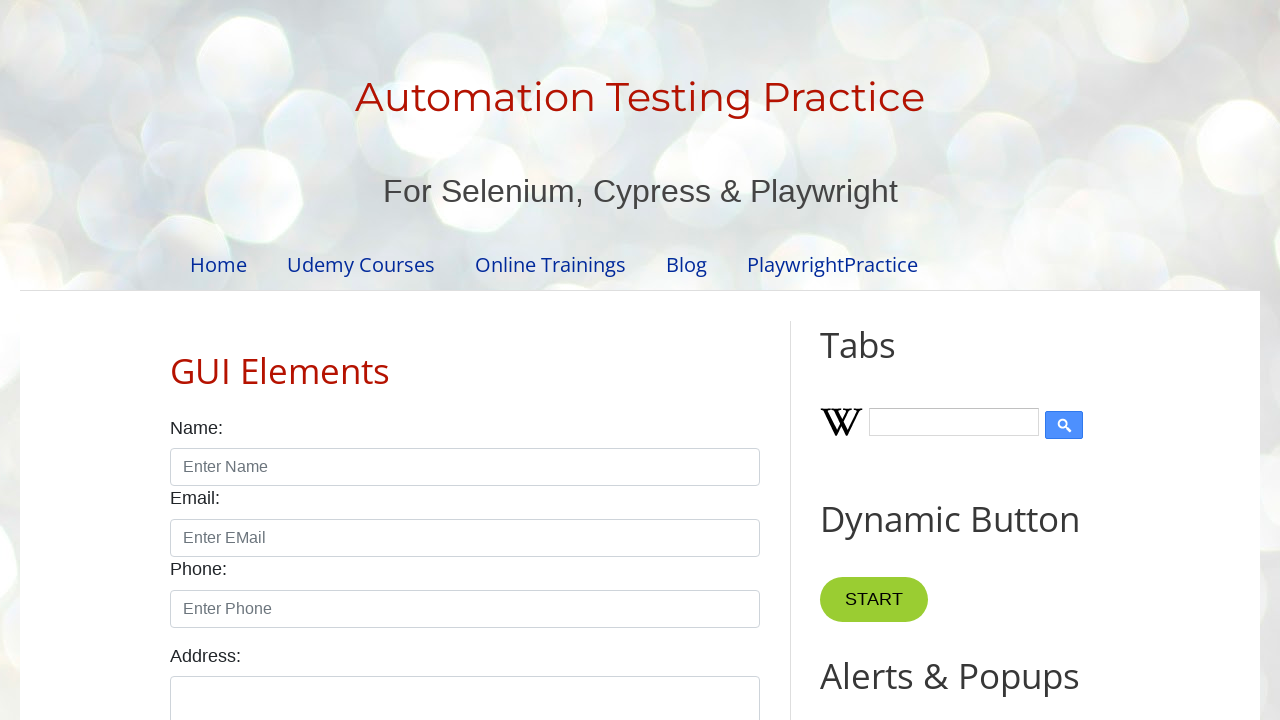

Navigated to test automation practice page
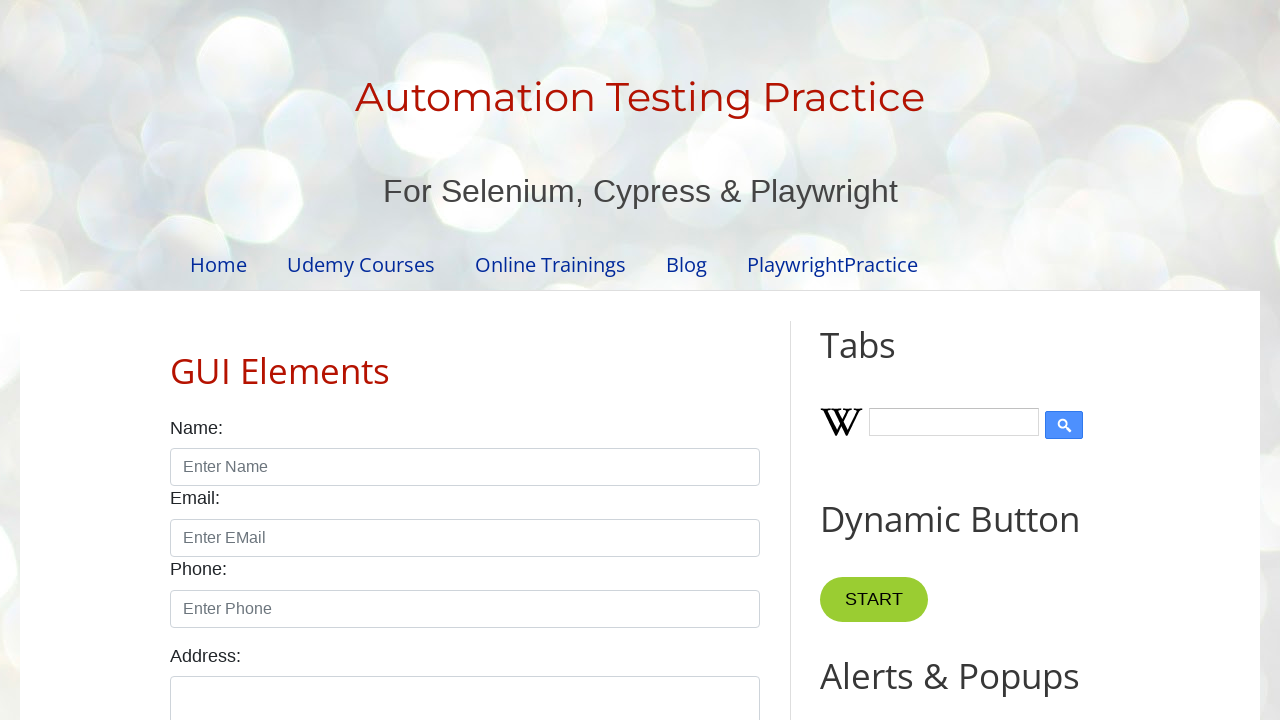

Selected Red, Yellow, and Green colors from the multi-select dropdown on #colors
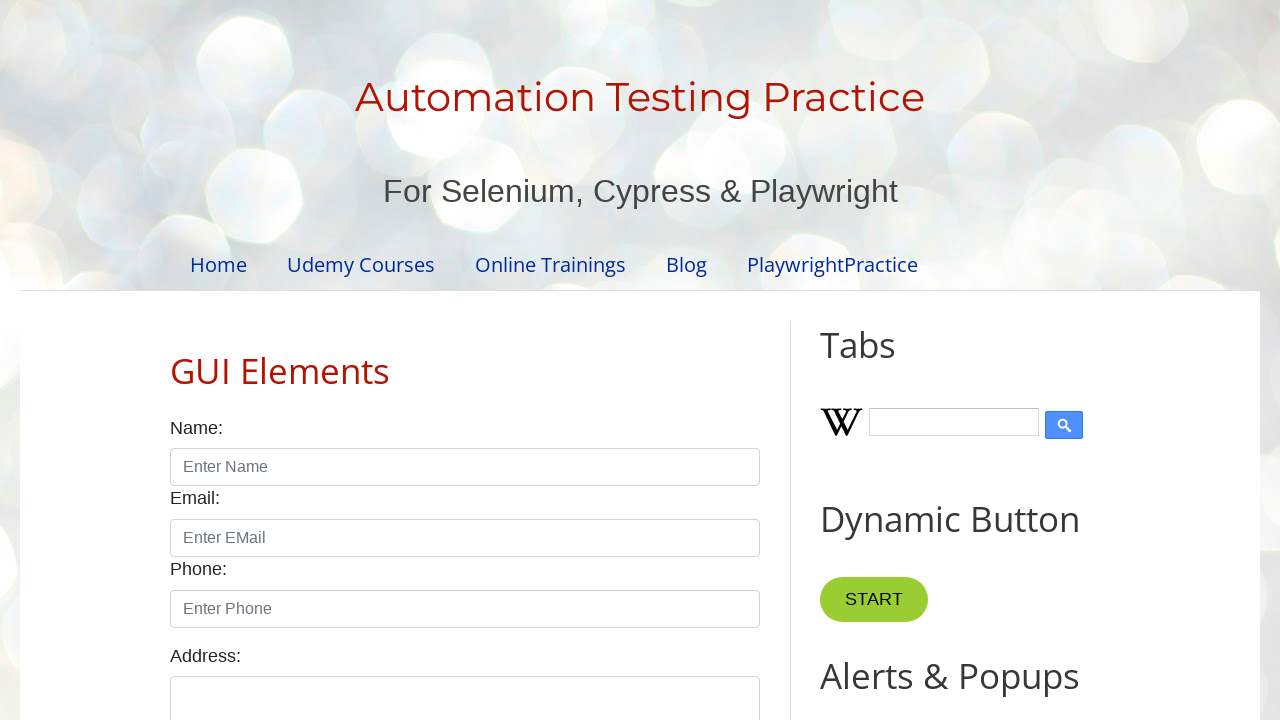

Waited for color options to be available in the dropdown
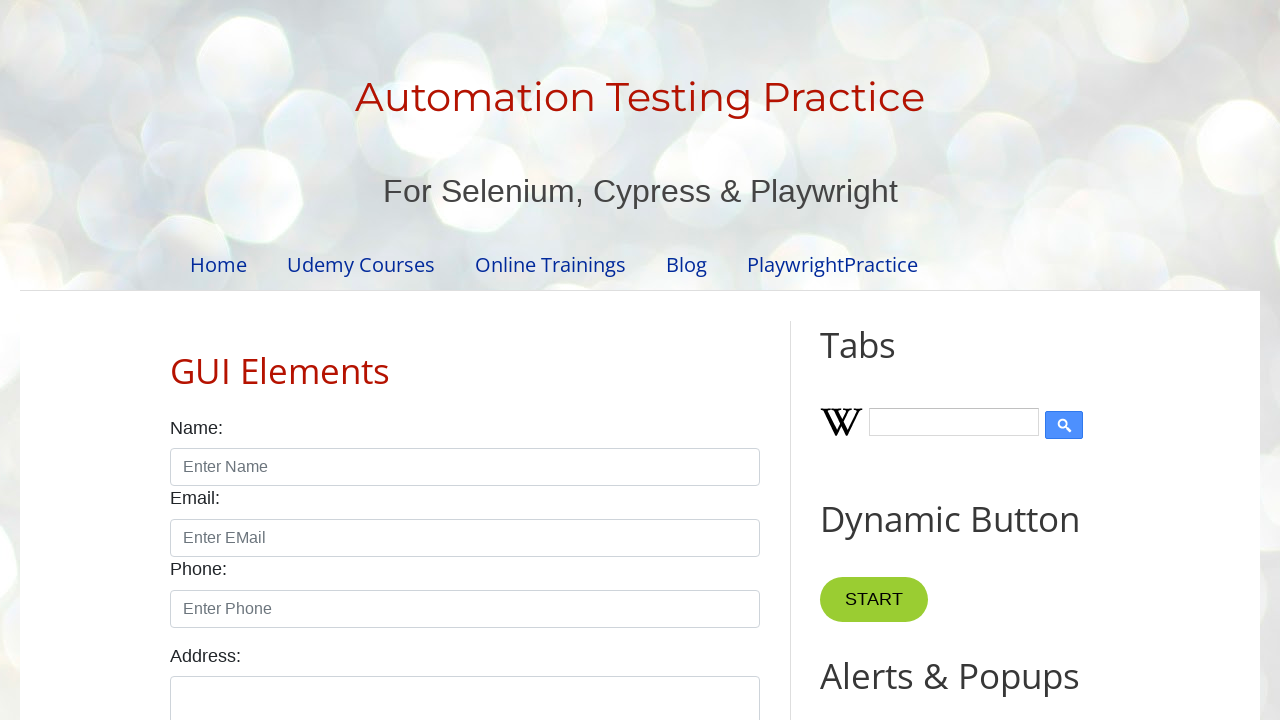

Located all color options in the dropdown
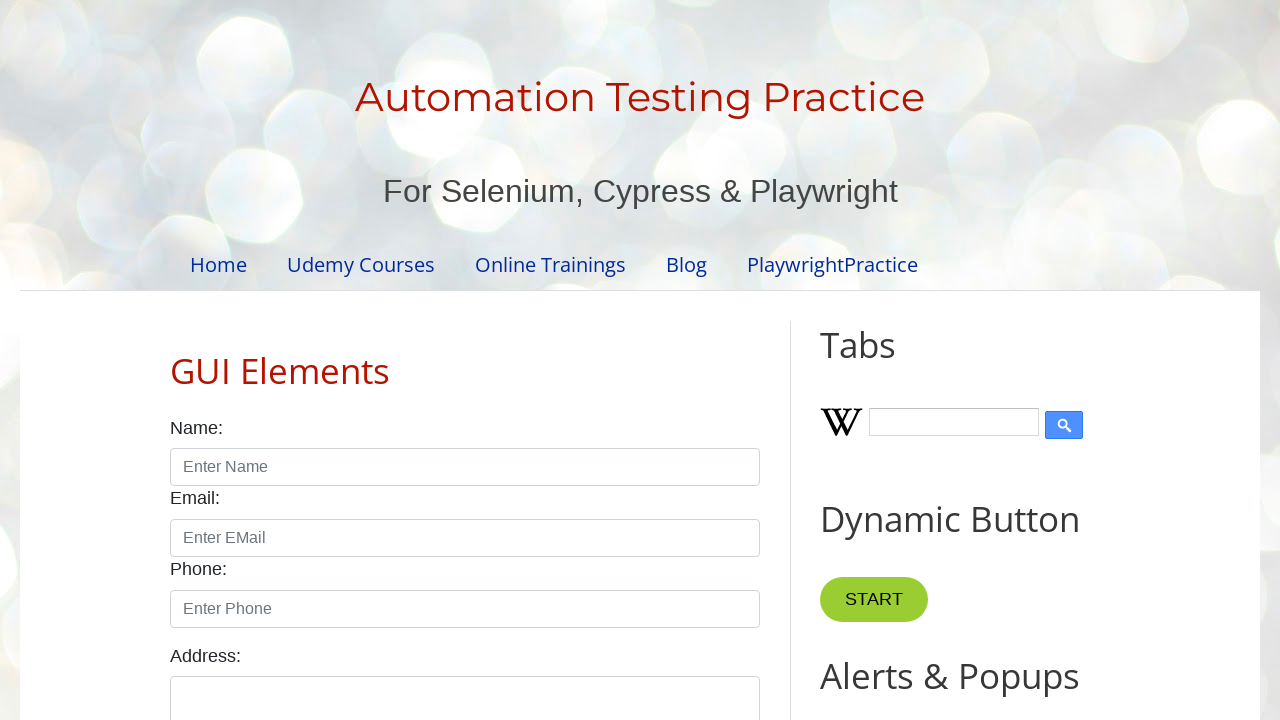

Verified that the dropdown contains exactly 7 color options
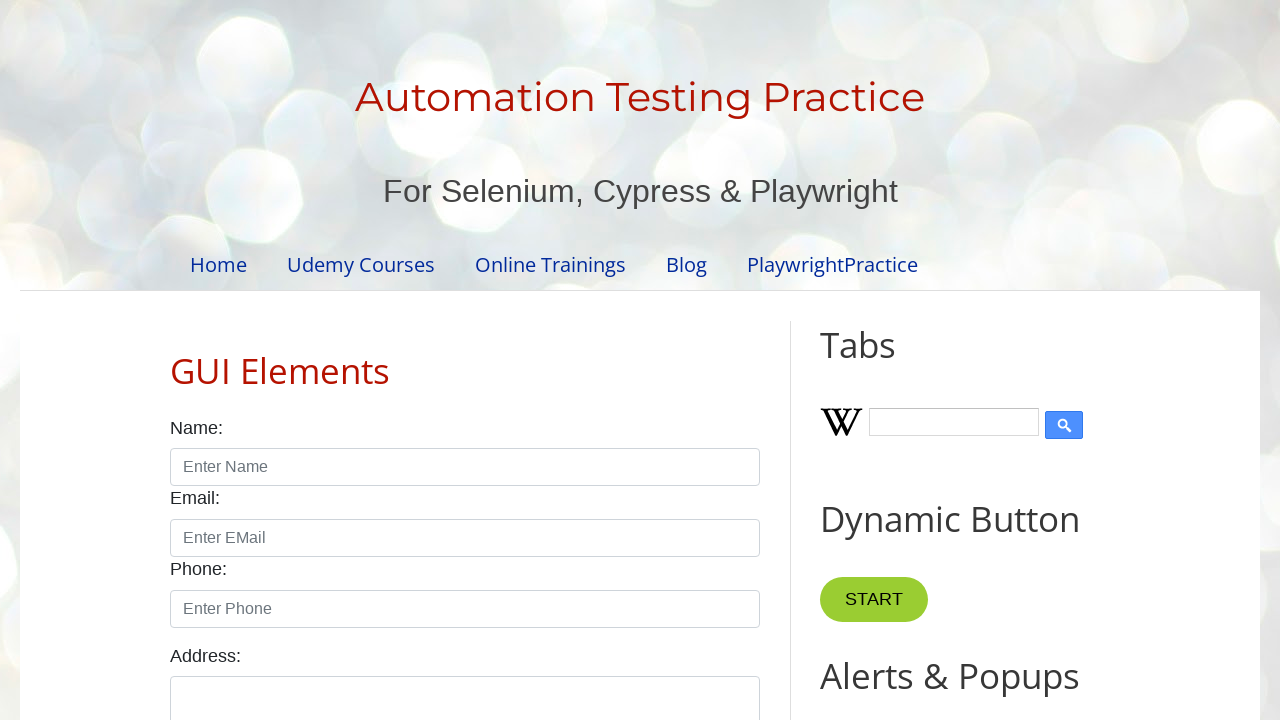

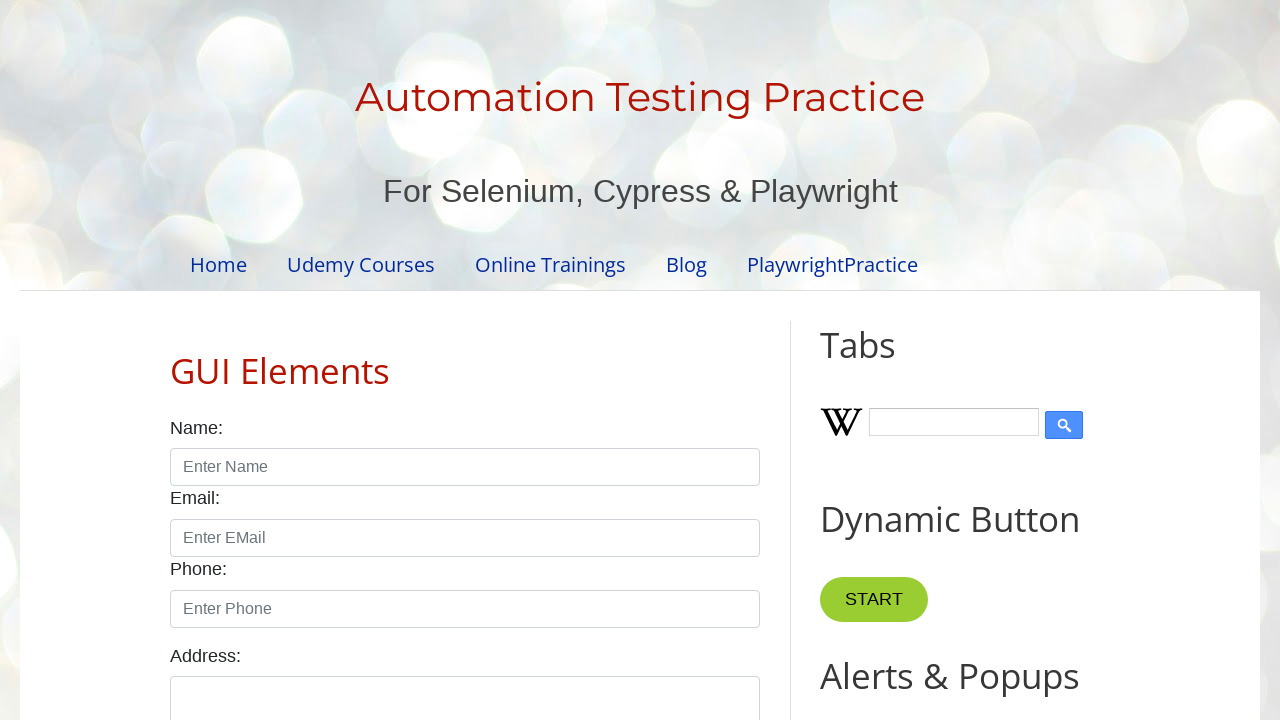